Tests checkbox interaction by checking if a checkbox is selected and clicking it if not already selected

Starting URL: http://echoecho.com/htmlforms09.htm

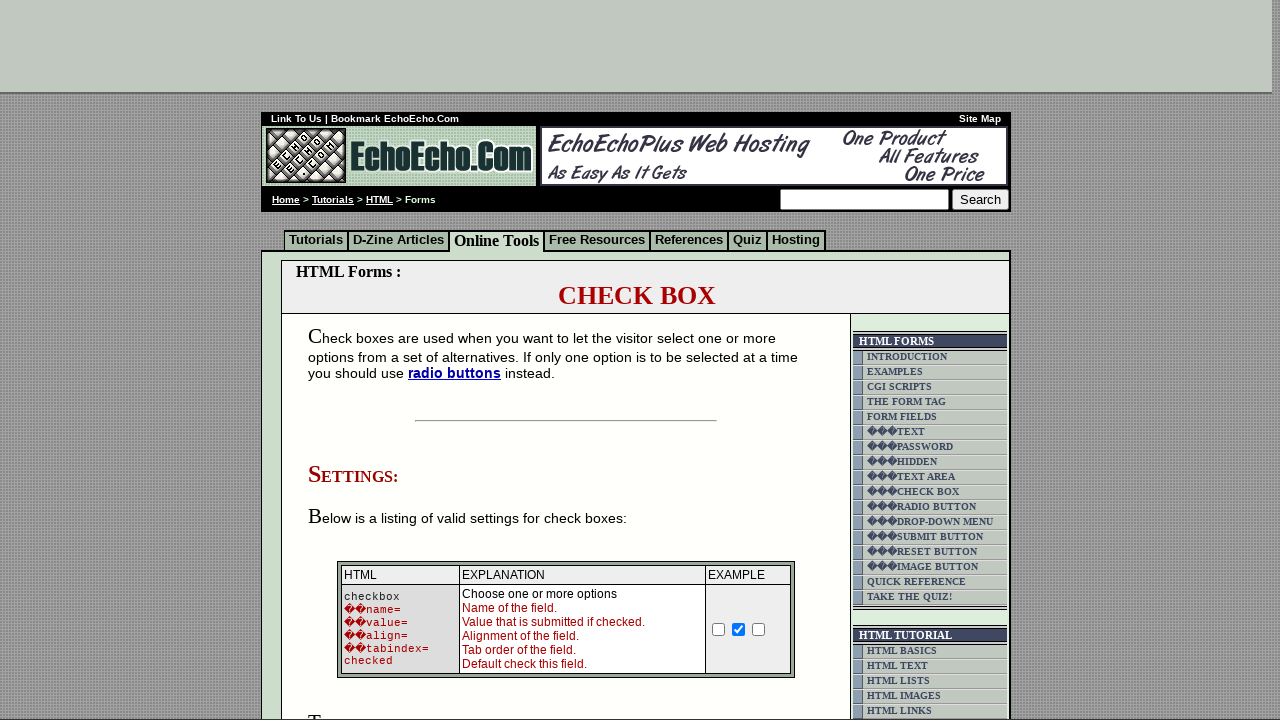

Located checkbox with name 'option1'
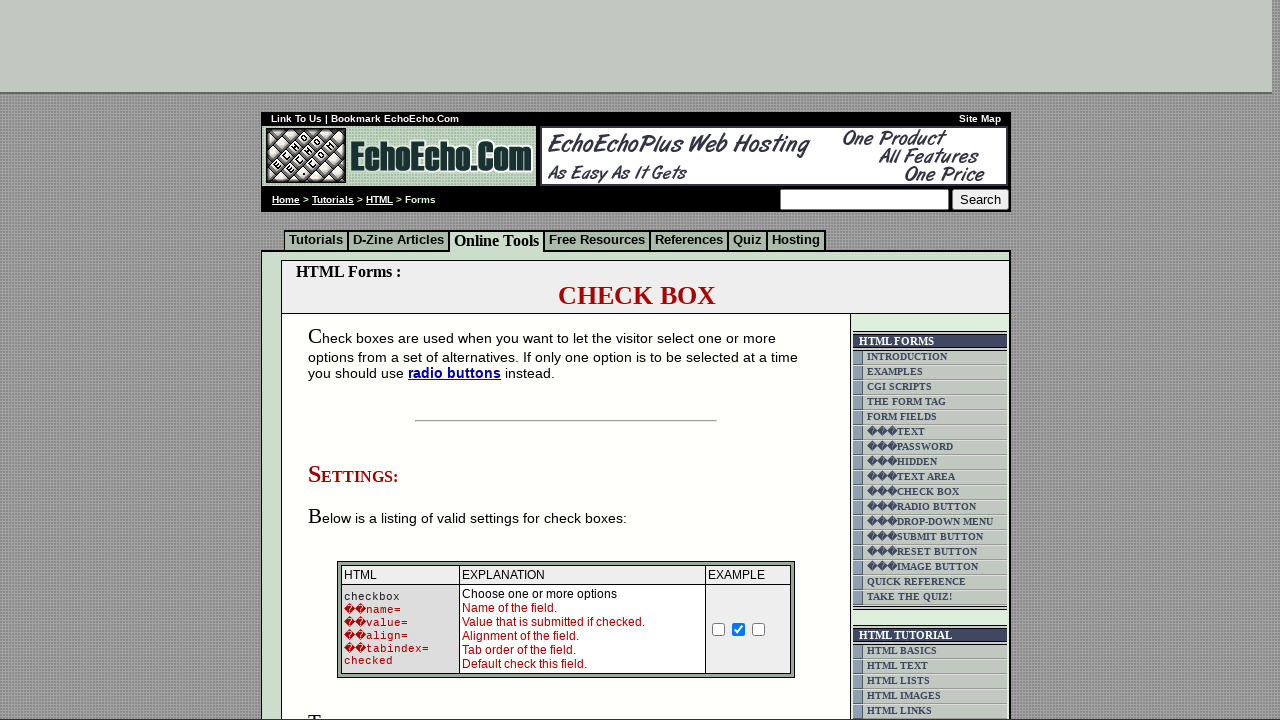

Verified checkbox is not currently checked
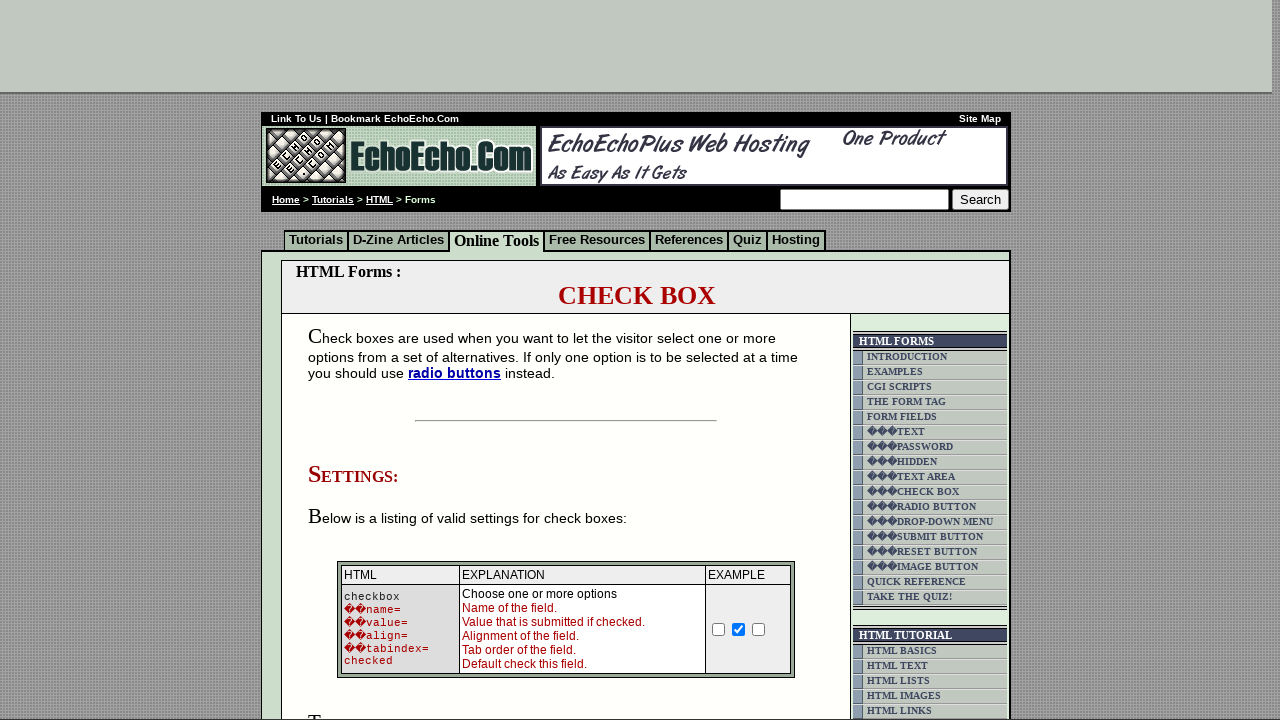

Clicked checkbox to select it at (354, 360) on input[name='option1']
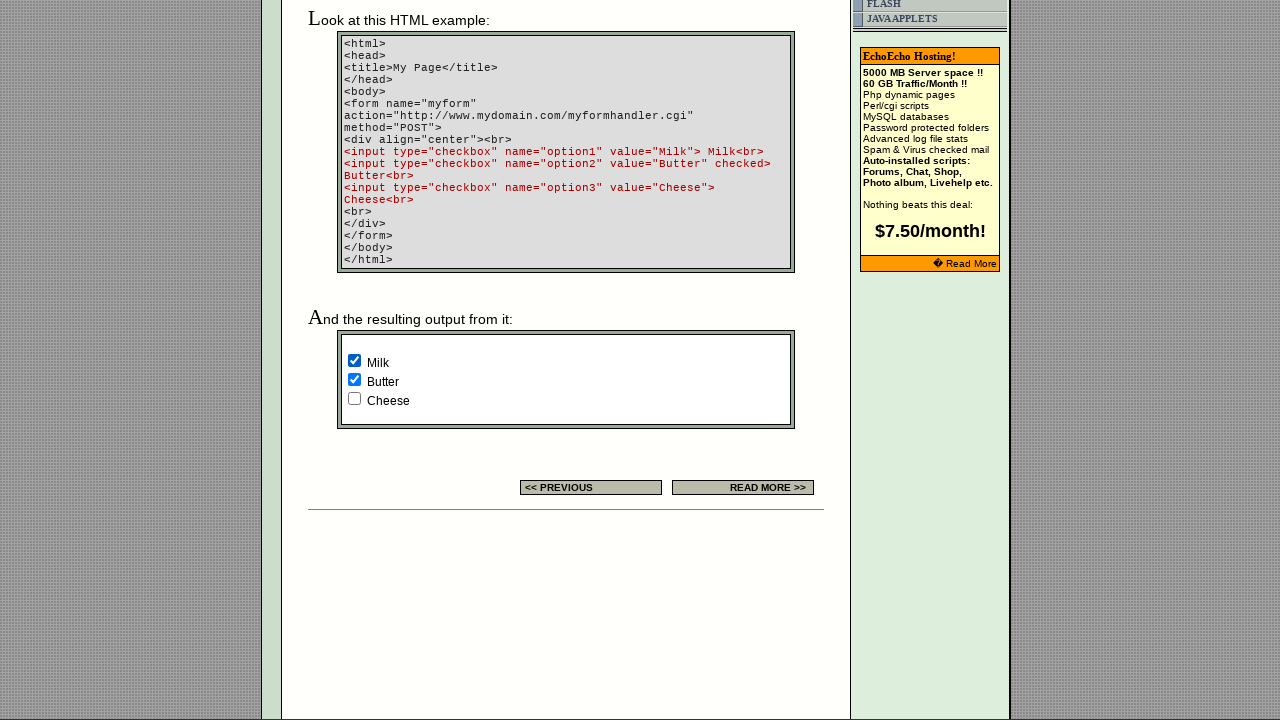

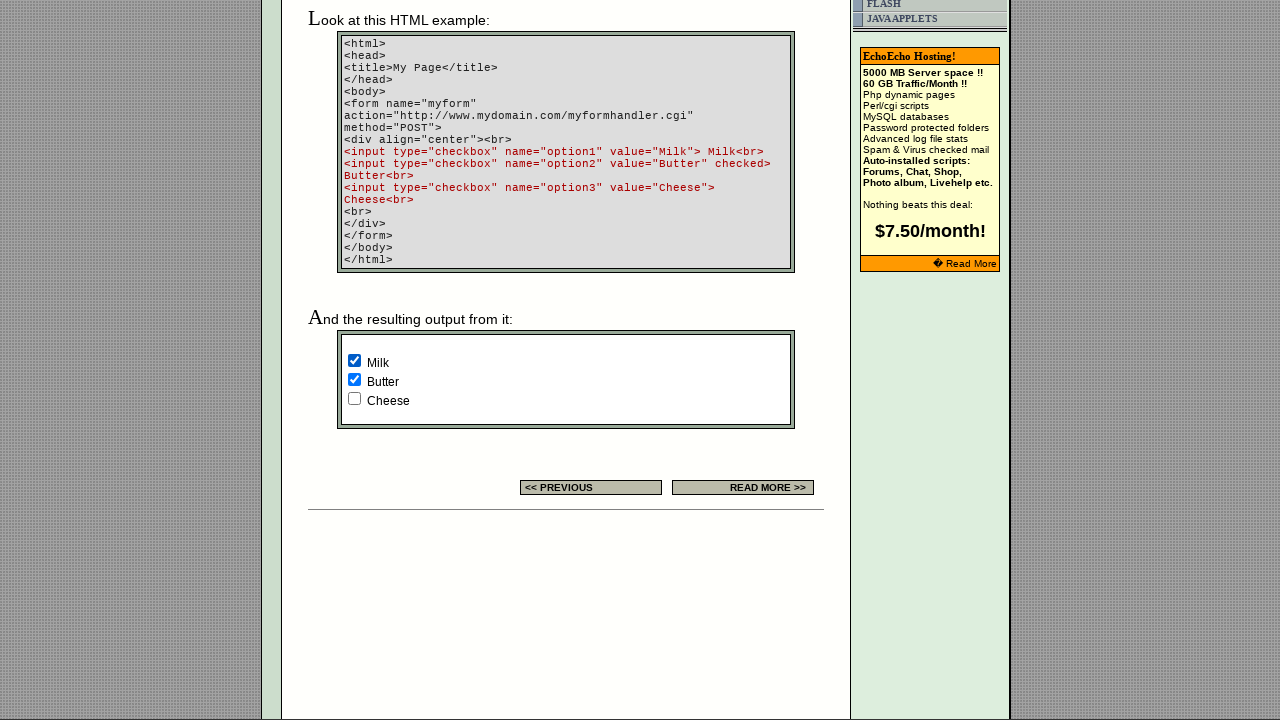